Clicks on Drag and Drop link from the main page and navigates back

Starting URL: https://the-internet.herokuapp.com

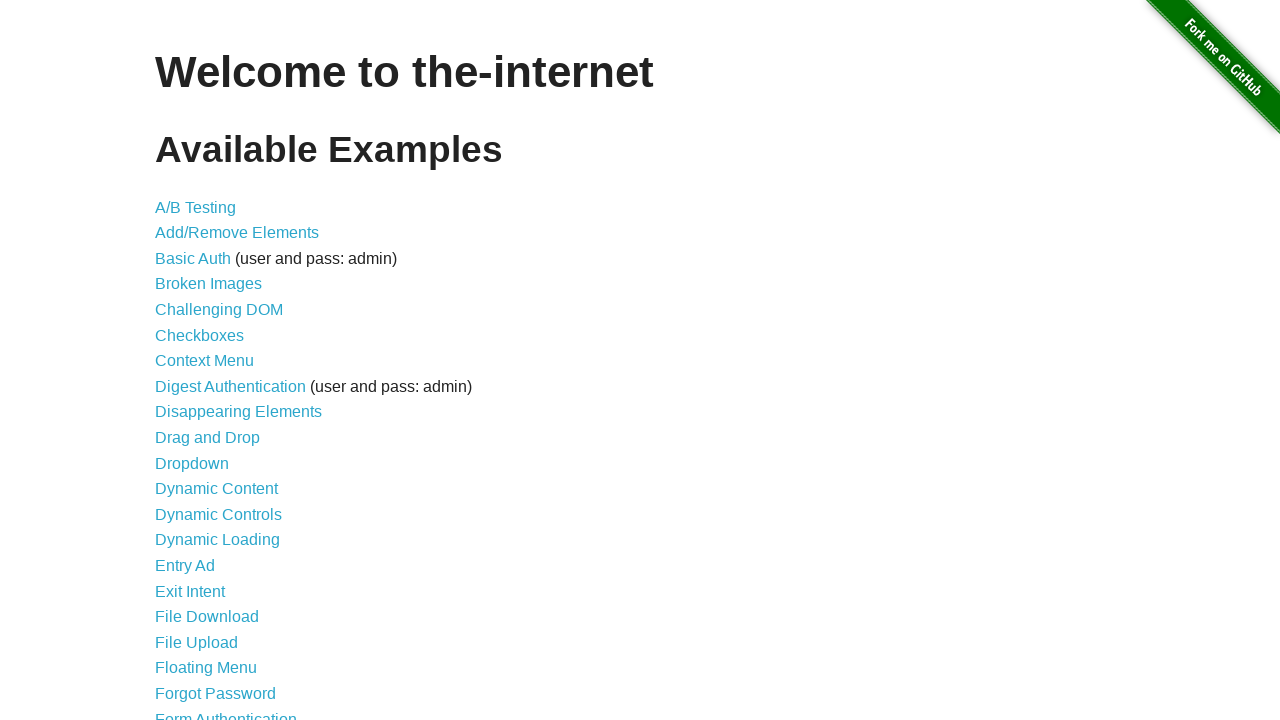

Clicked on Drag and Drop link from main page at (208, 438) on xpath=//*[@id="content"]/ul/li[10]/a
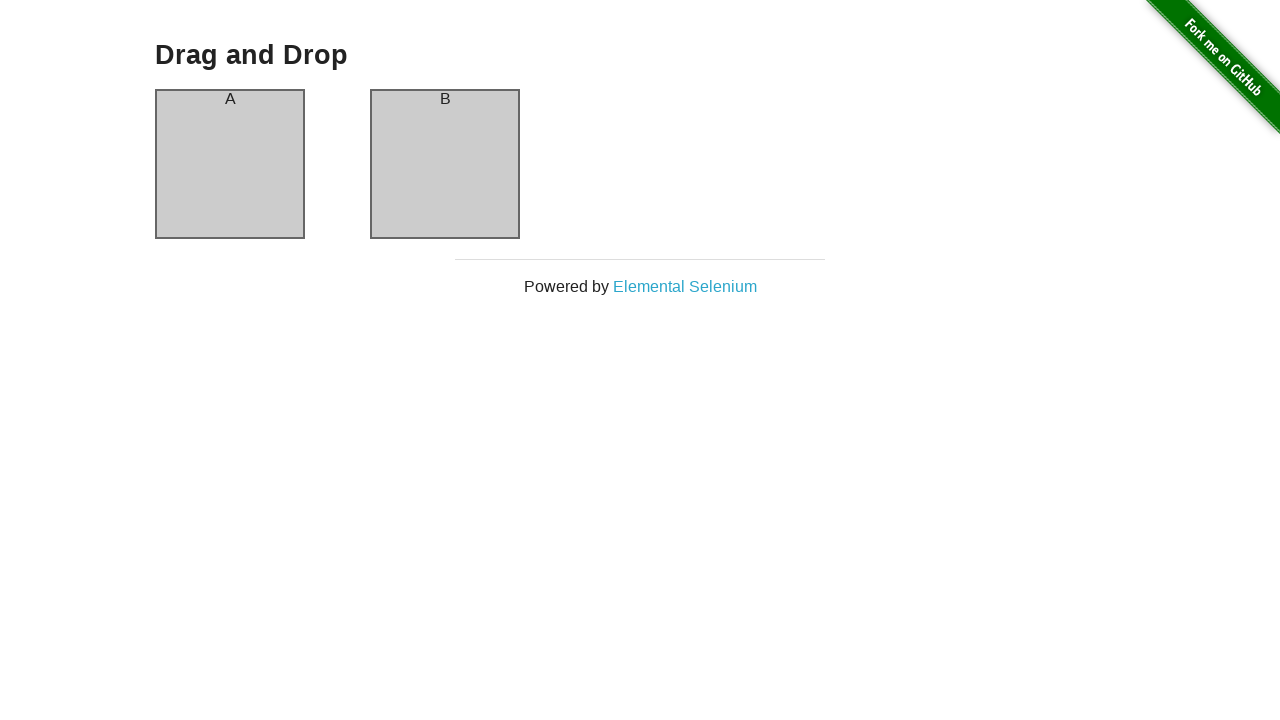

Navigated back to main page
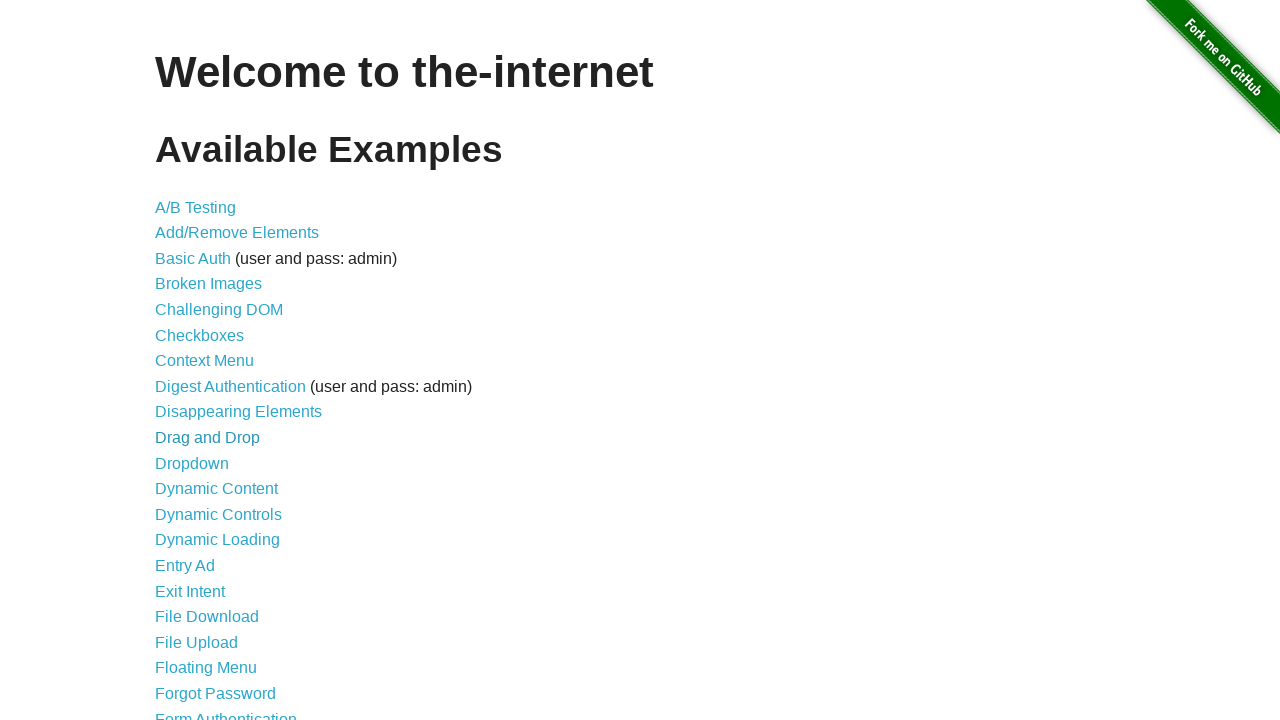

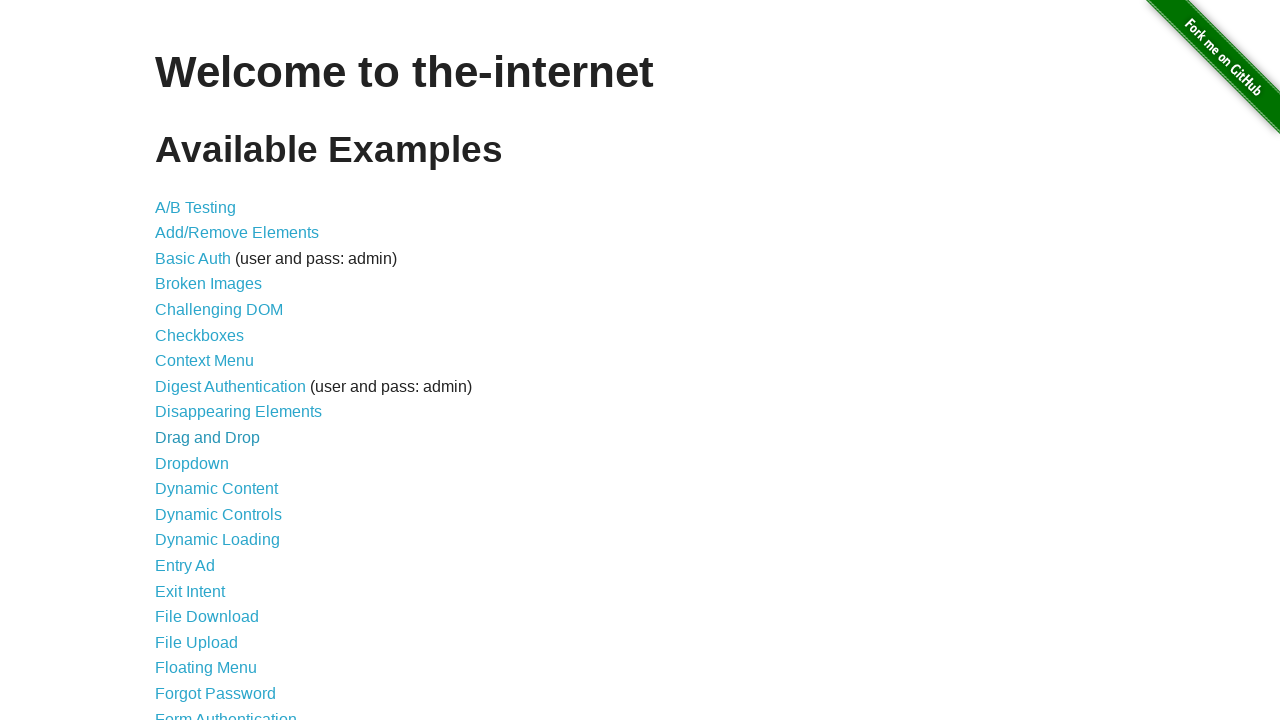